Navigates to a Stepik lesson page, fills in a textarea with an answer "get()", and clicks the submit button to submit the solution.

Starting URL: https://stepik.org/lesson/25969/step/12

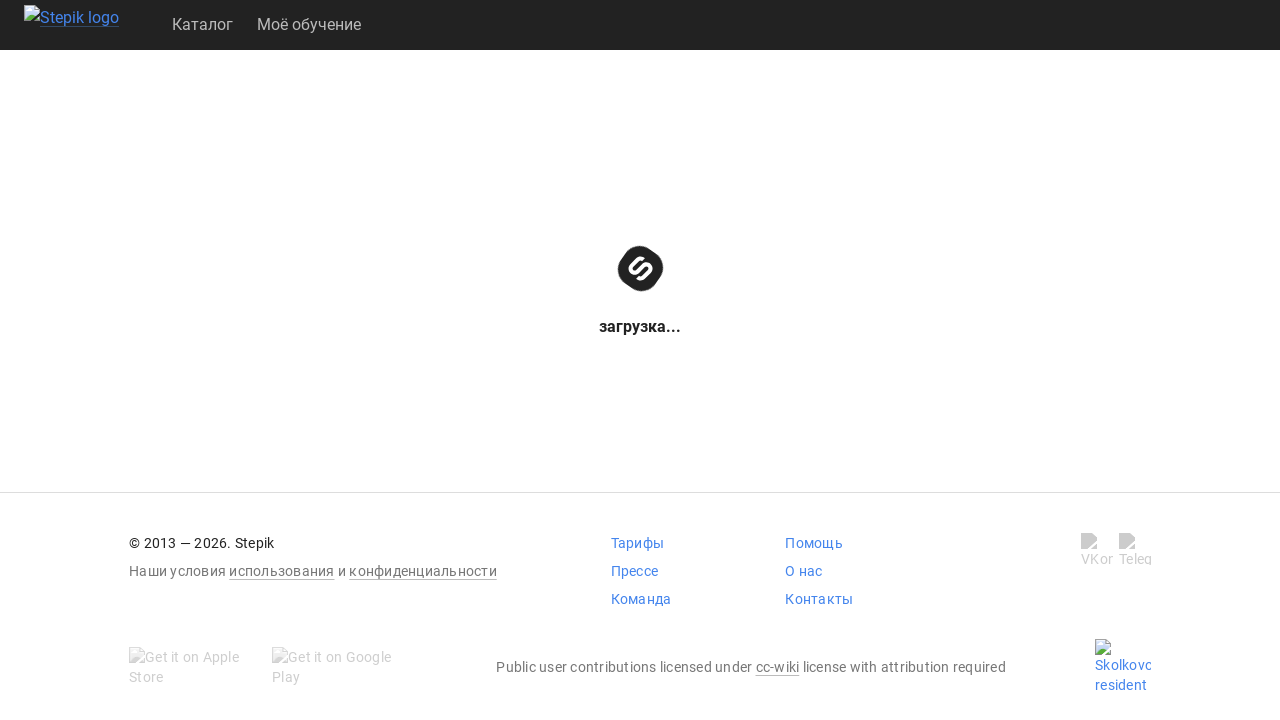

Textarea element loaded on Stepik lesson page
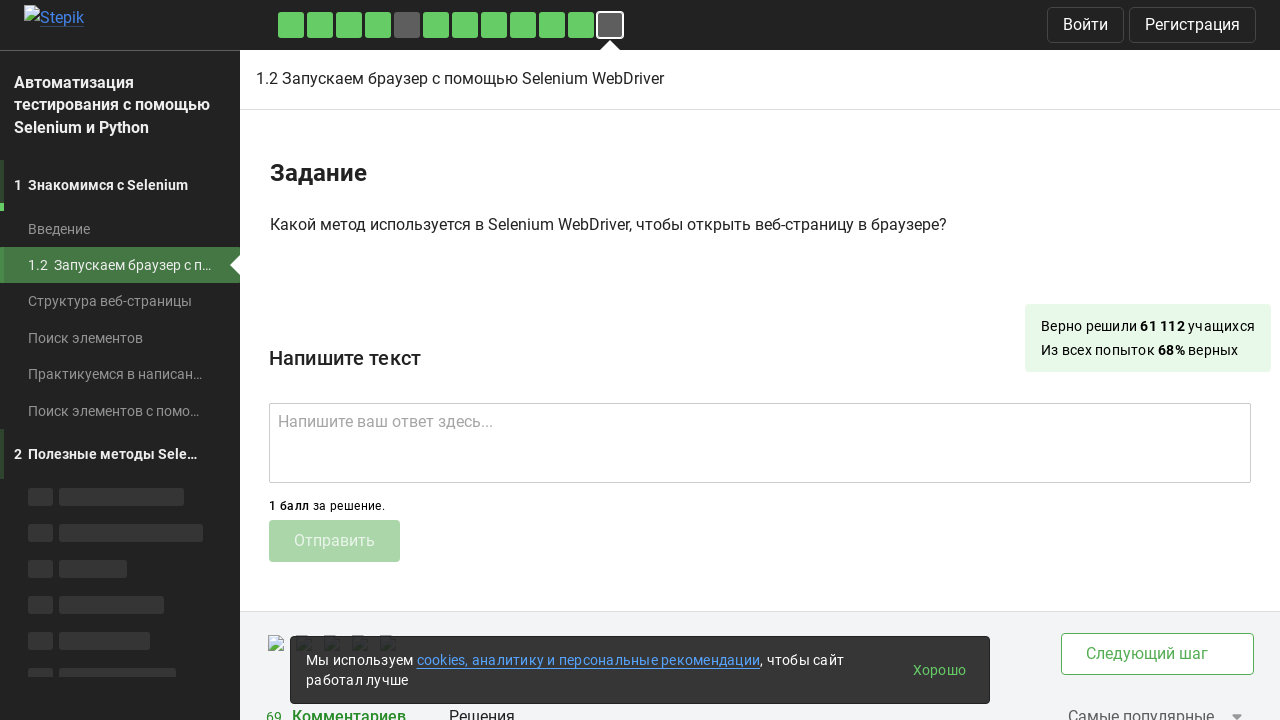

Filled textarea with answer 'get()' on textarea
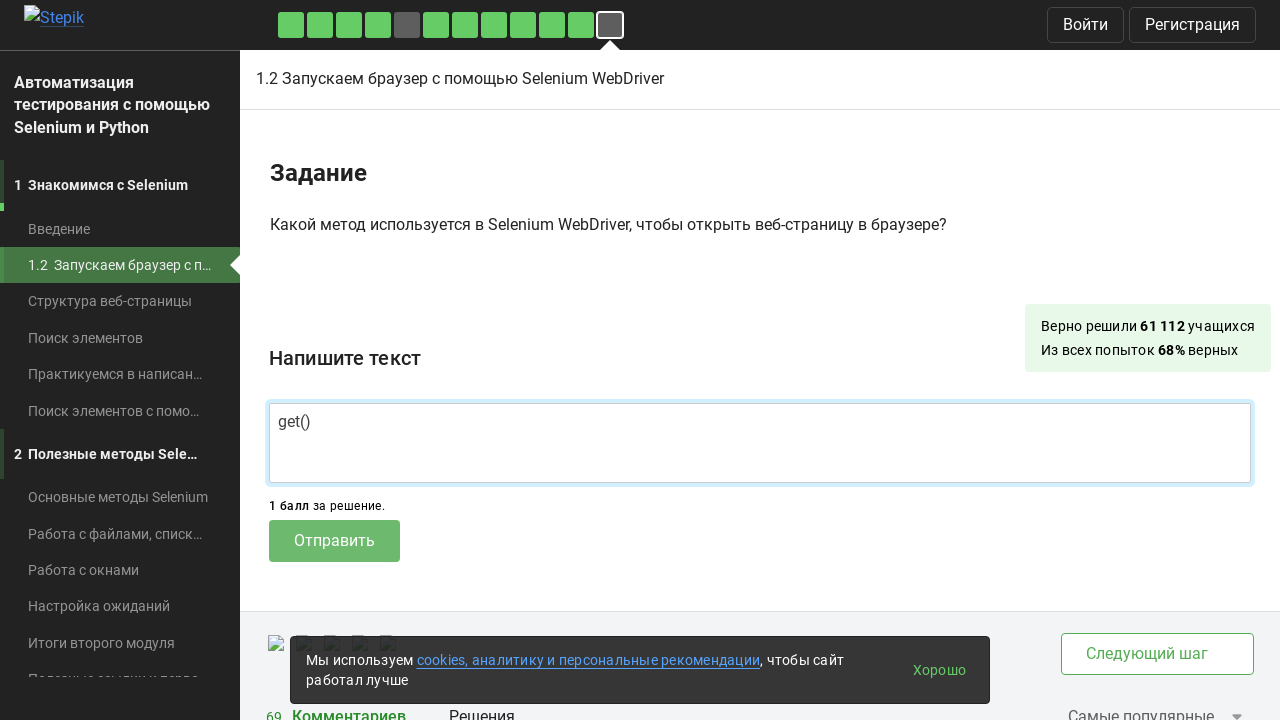

Submit button loaded
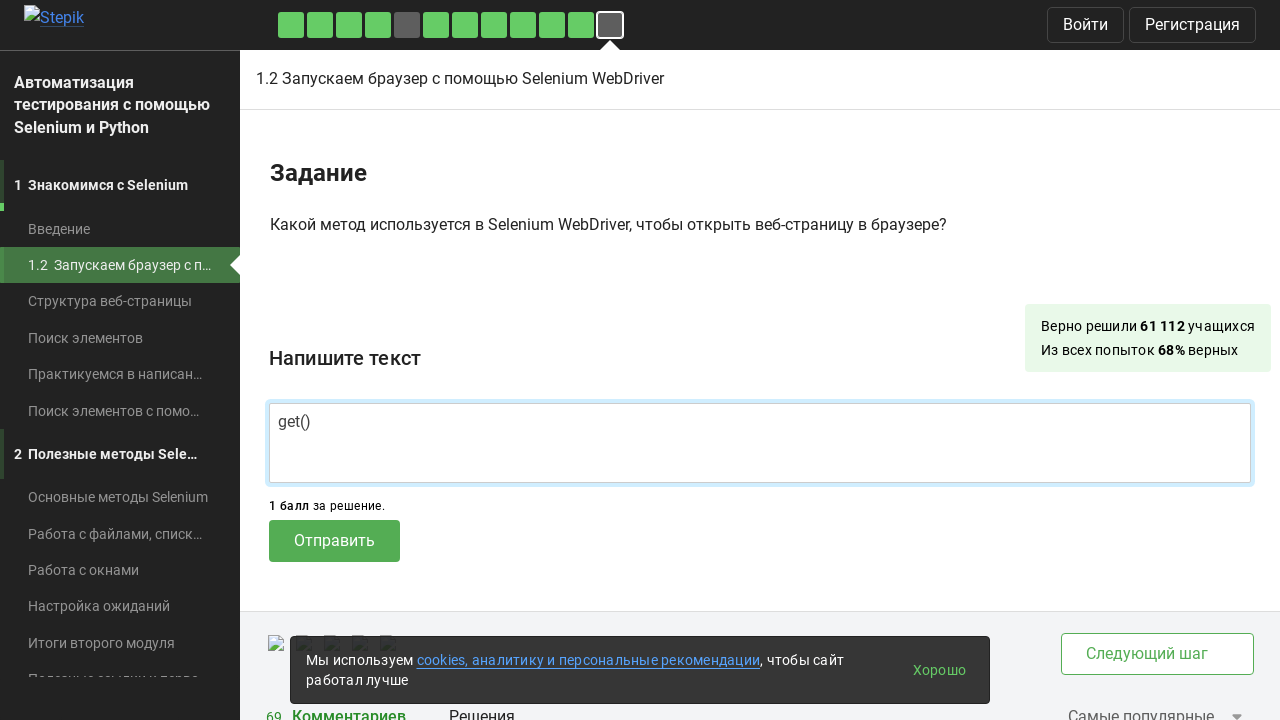

Clicked submit button to submit the solution at (334, 541) on .submit-submission
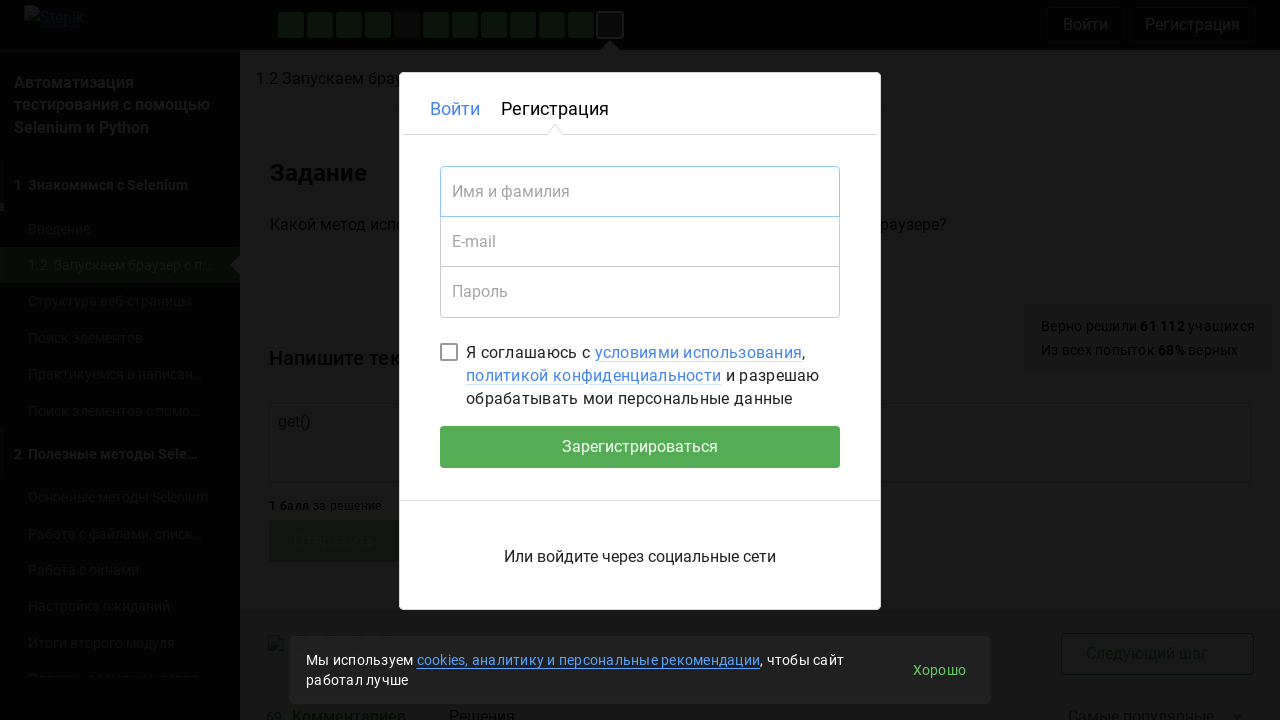

Waited 2 seconds for submission to process
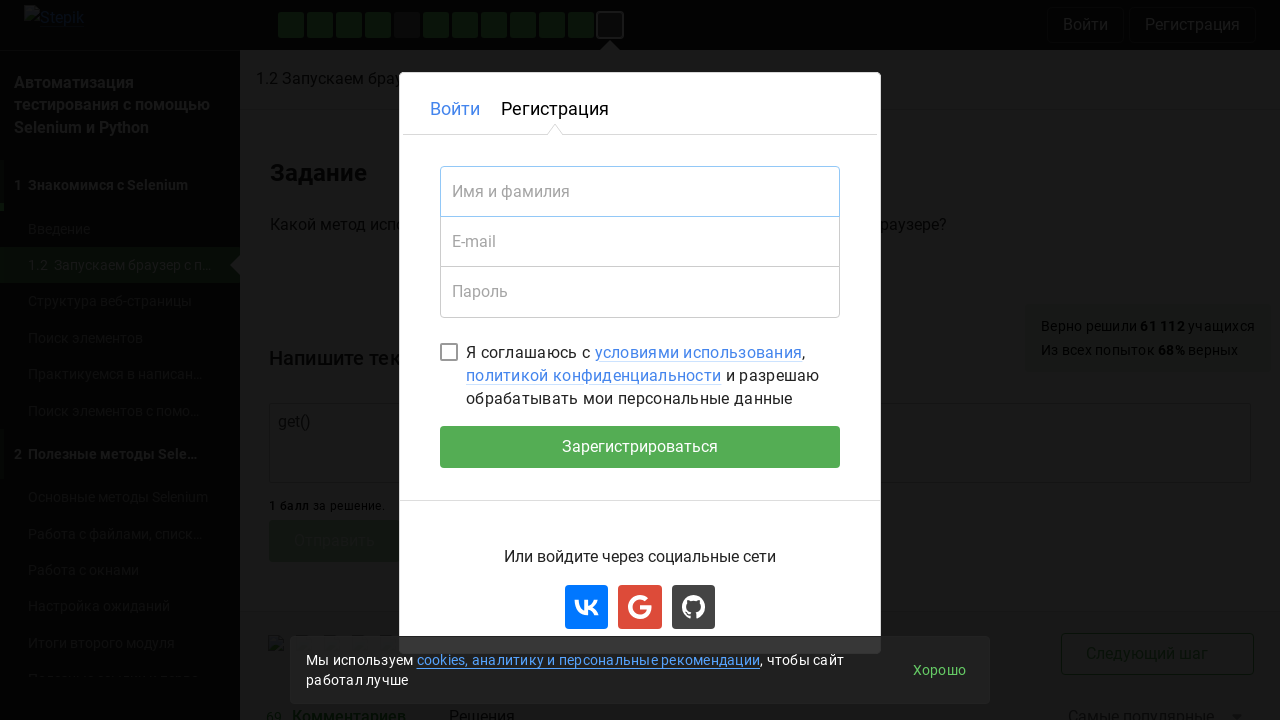

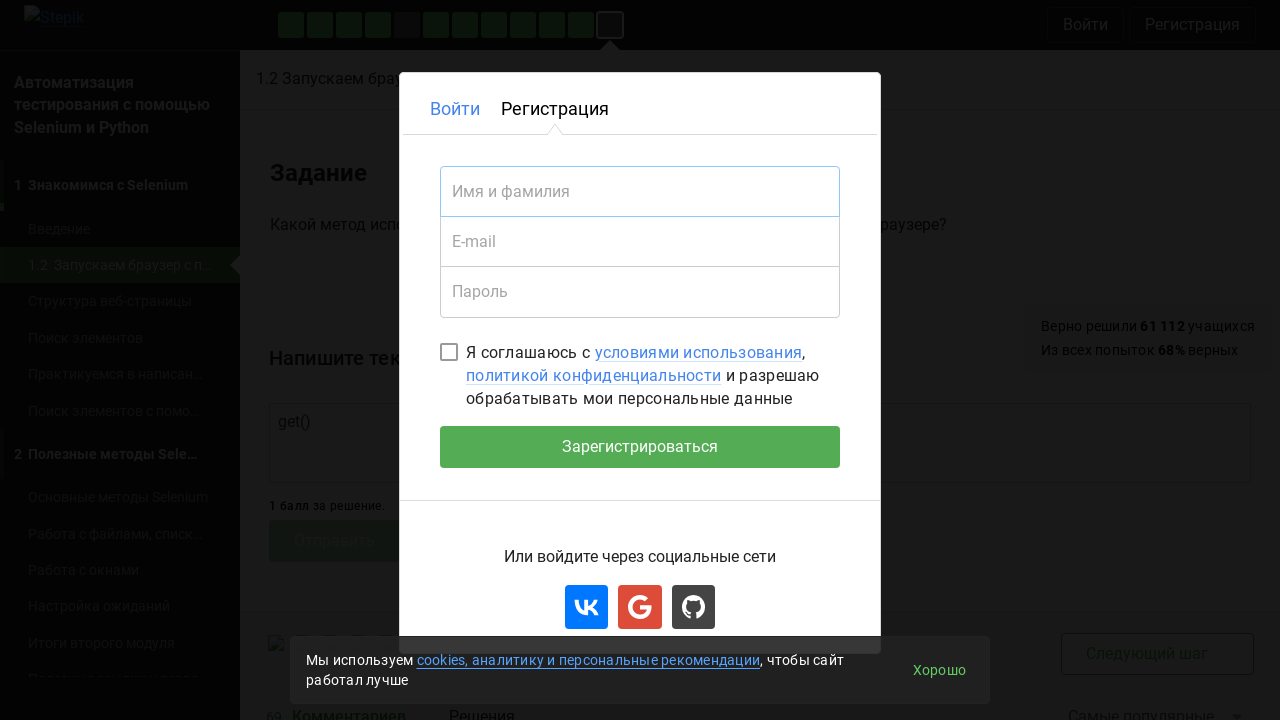